Tests the context menu functionality by navigating to the context menu page, right-clicking on a designated area to trigger a context menu

Starting URL: http://the-internet.herokuapp.com/

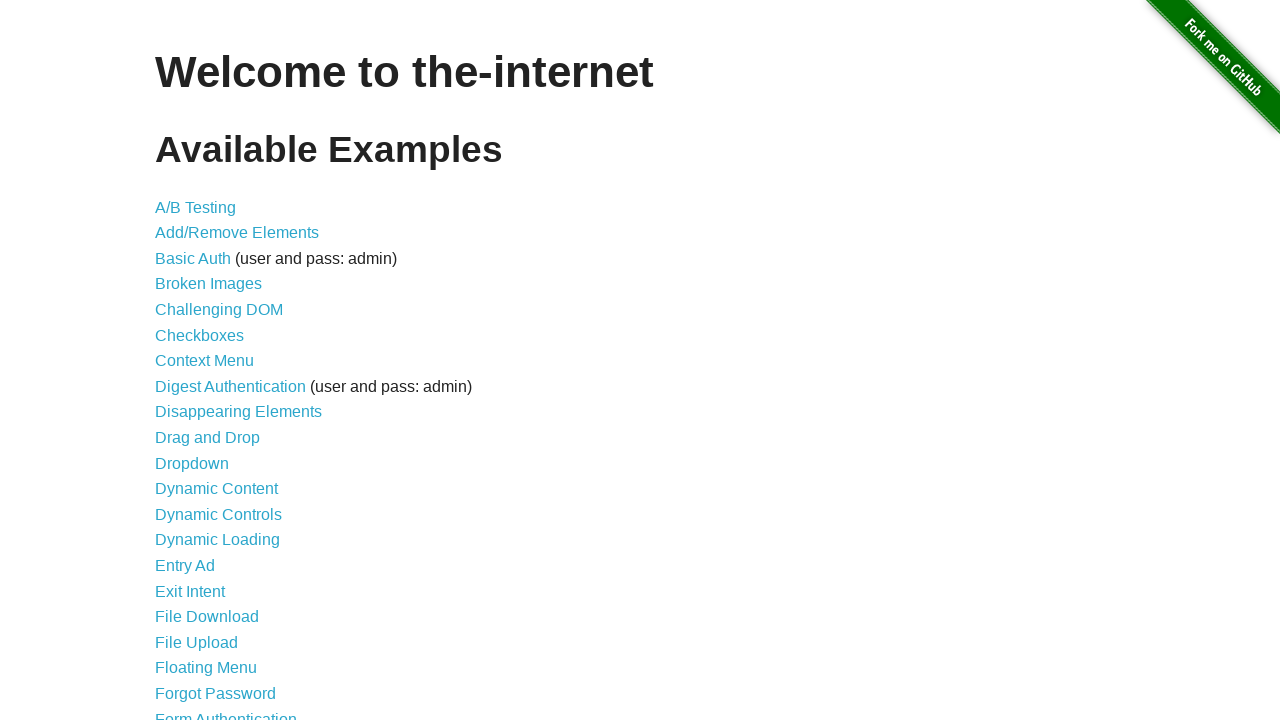

Clicked on Context Menu link from the main page at (204, 361) on a[href='/context_menu']
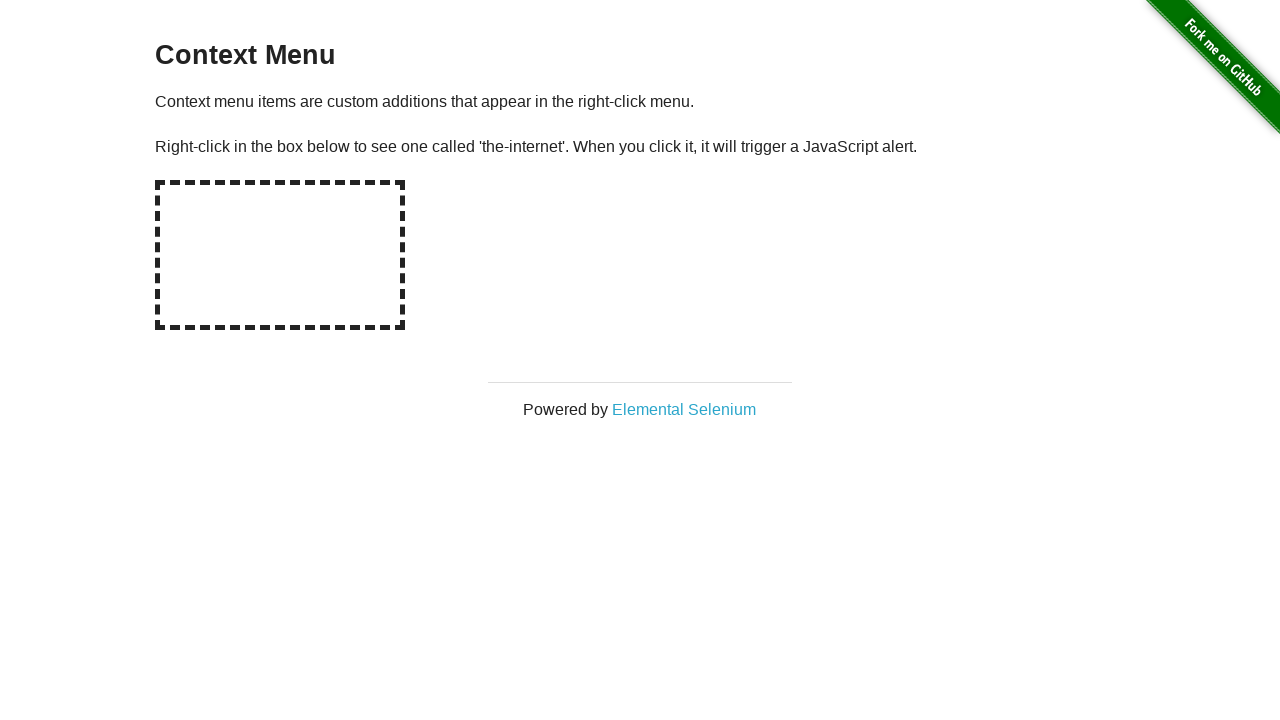

Context menu page loaded and hot-spot element is visible
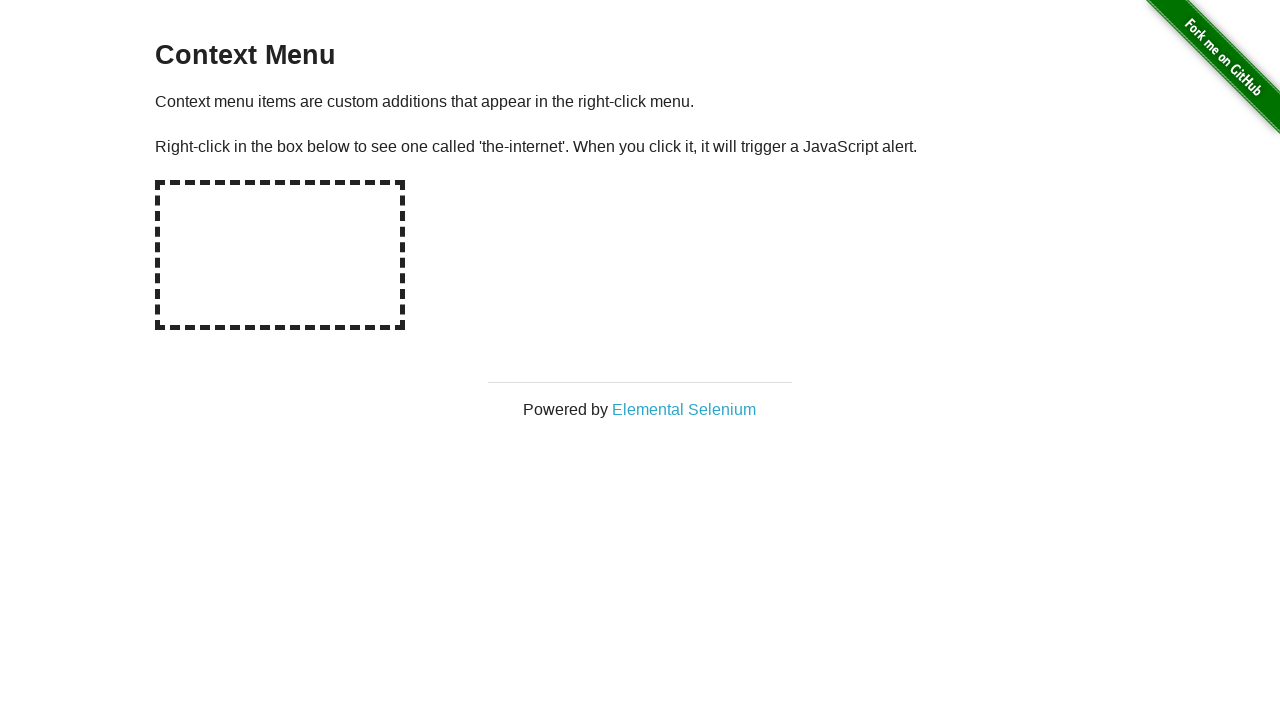

Right-clicked on the hot-spot area to trigger context menu at (280, 255) on #hot-spot
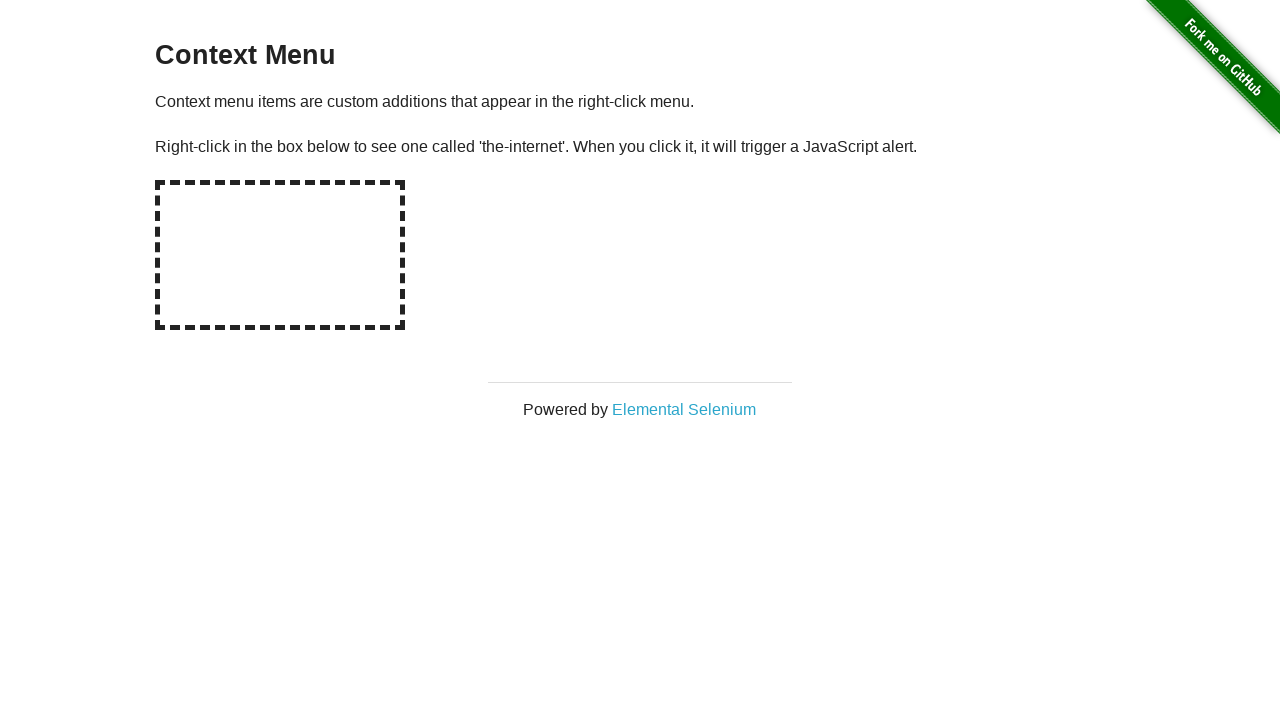

Set up dialog handler to accept JavaScript alerts
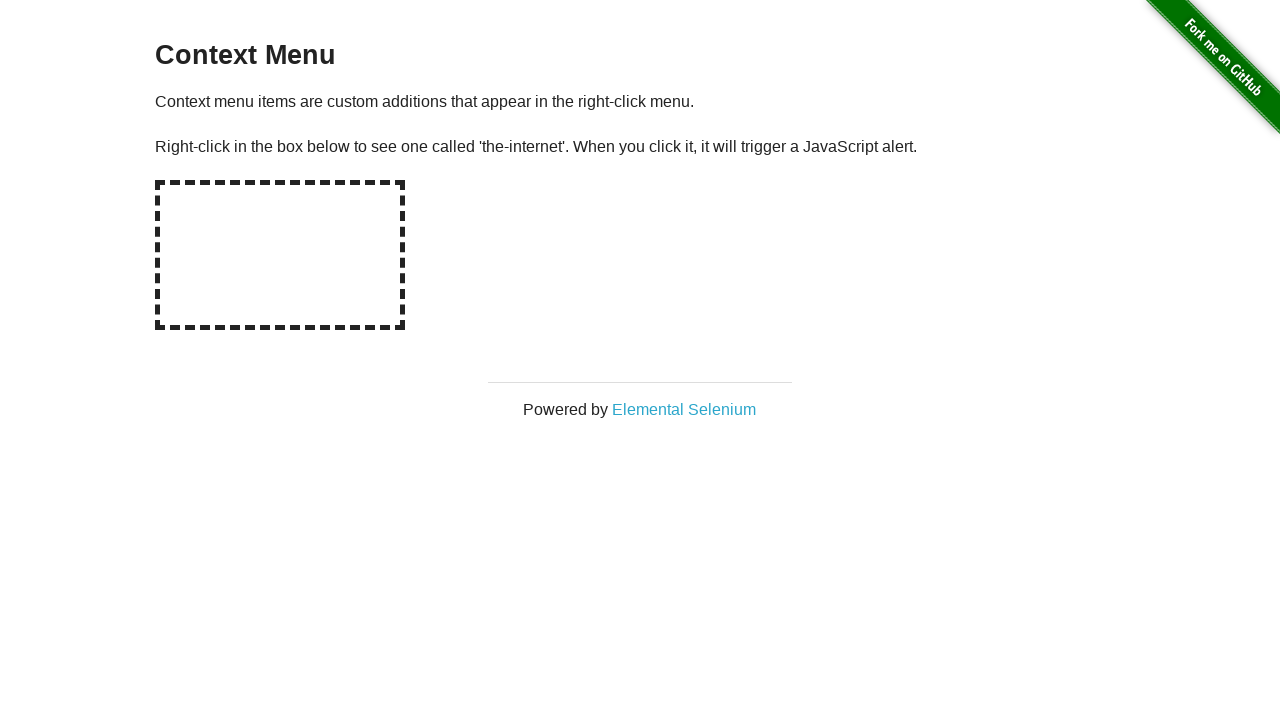

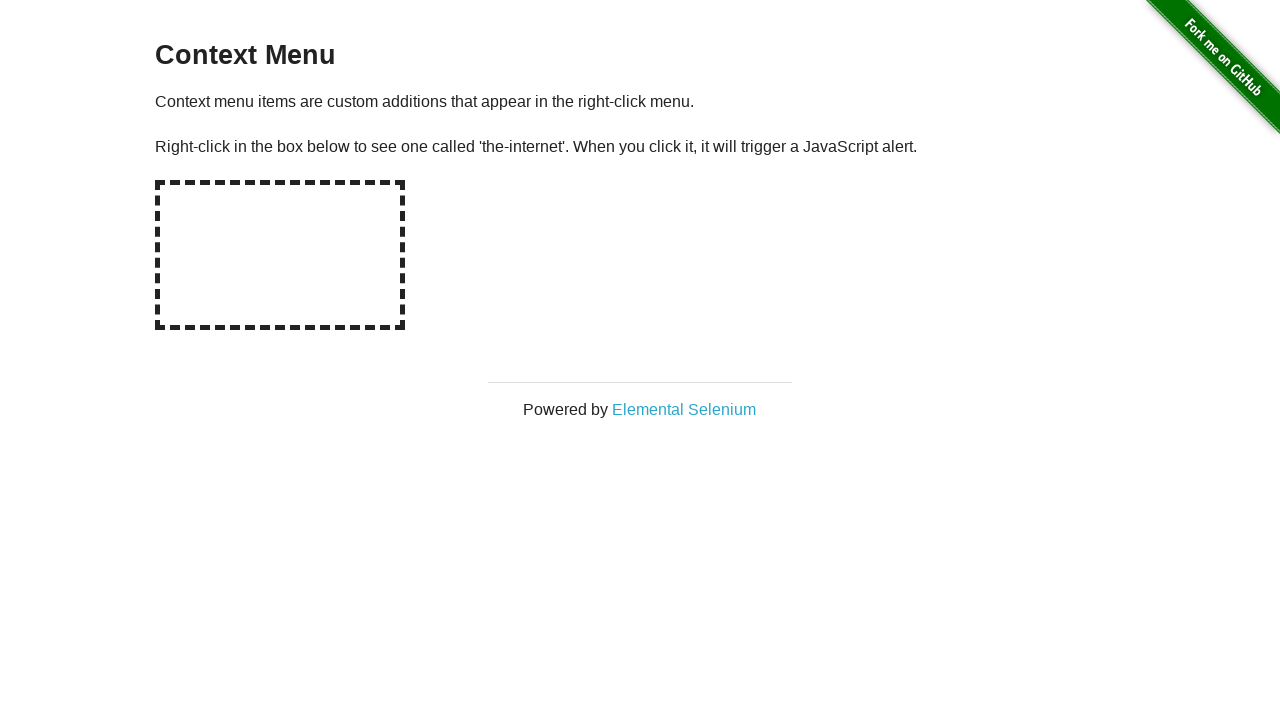